Tests mouse double-click action on the jQuery UI website by double-clicking on the "Demos" link

Starting URL: https://jqueryui.com/

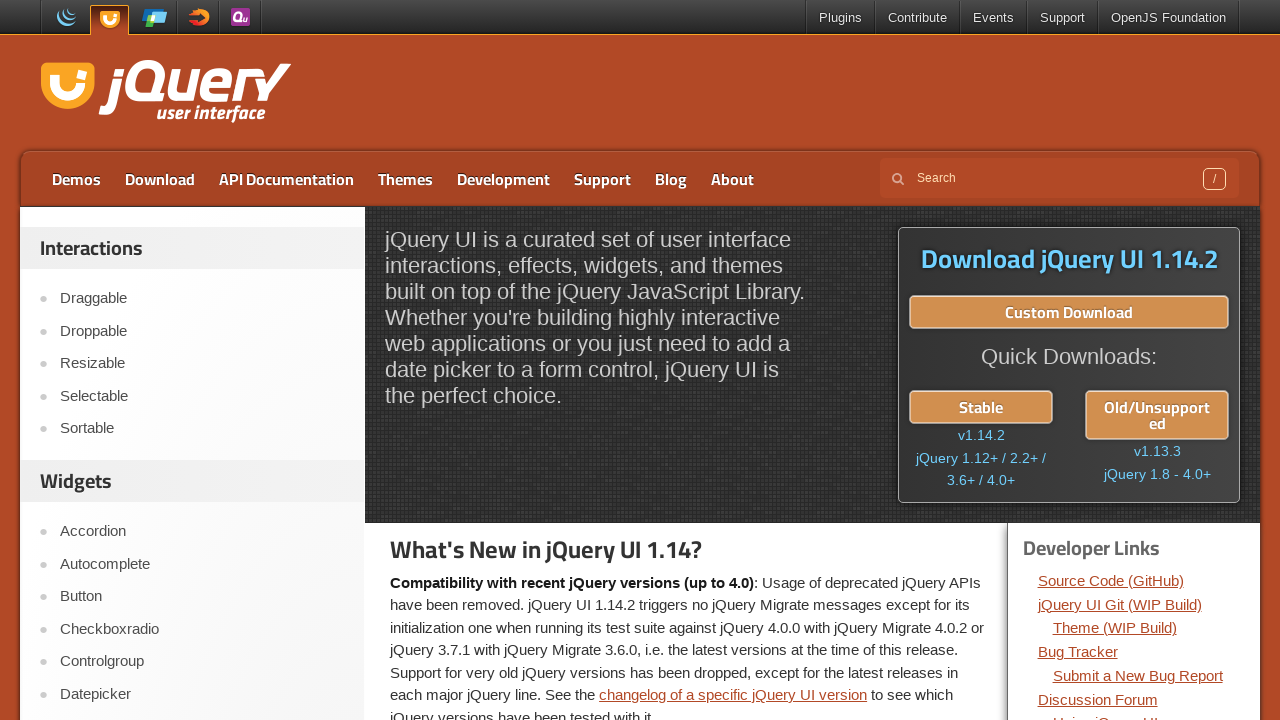

Navigated to jQuery UI website
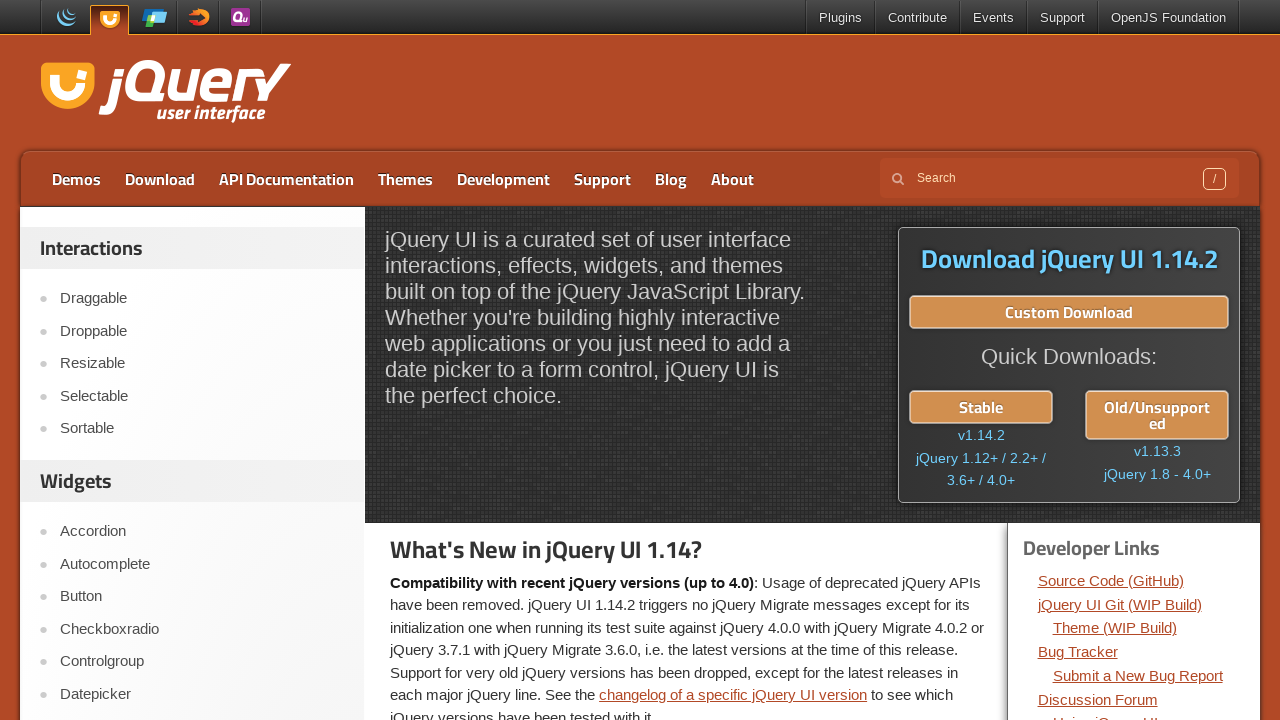

Double-clicked on the 'Demos' link at (76, 179) on text=Demos
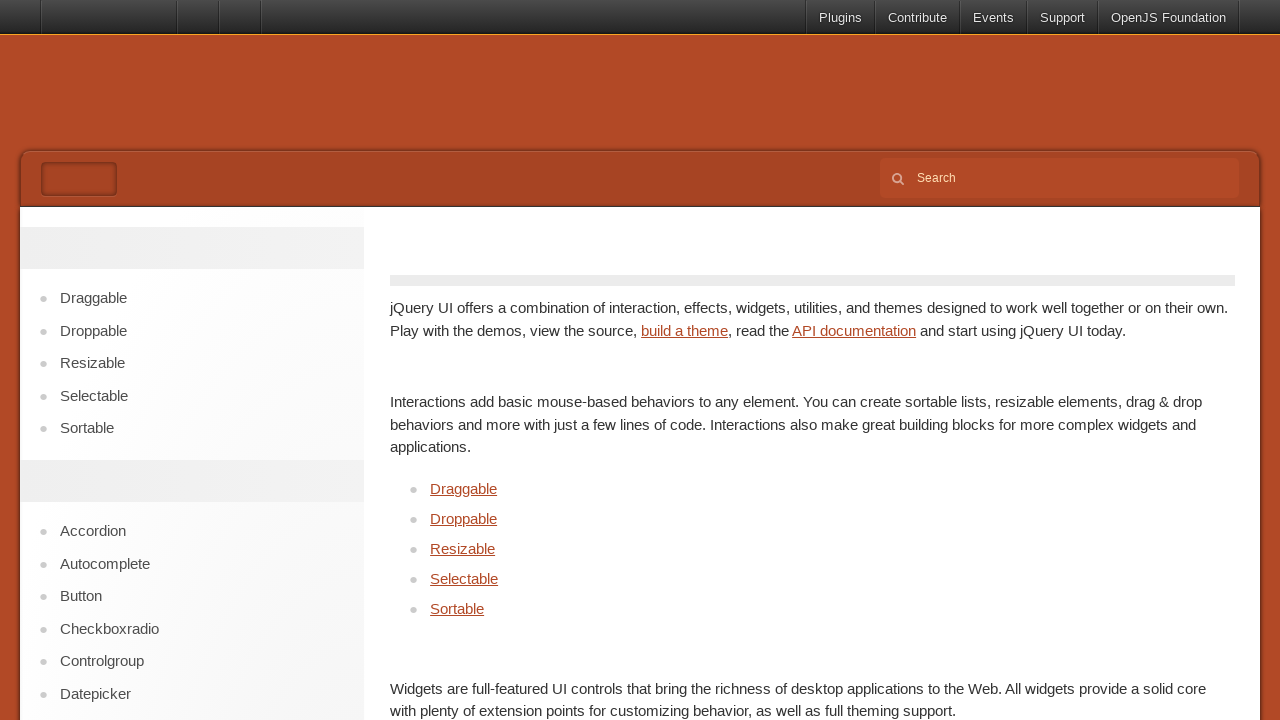

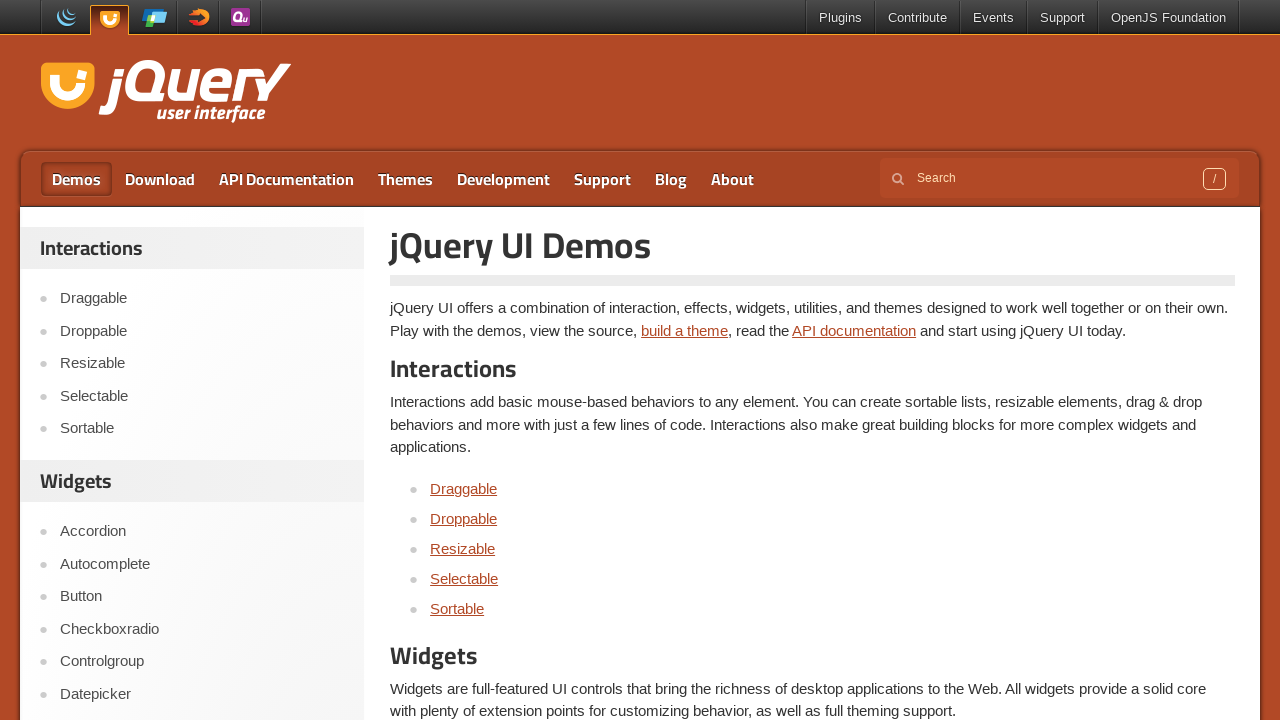